Tests footer links by opening each link in the first column of the footer in a new tab and verifying all pages load successfully

Starting URL: https://rahulshettyacademy.com/AutomationPractice/

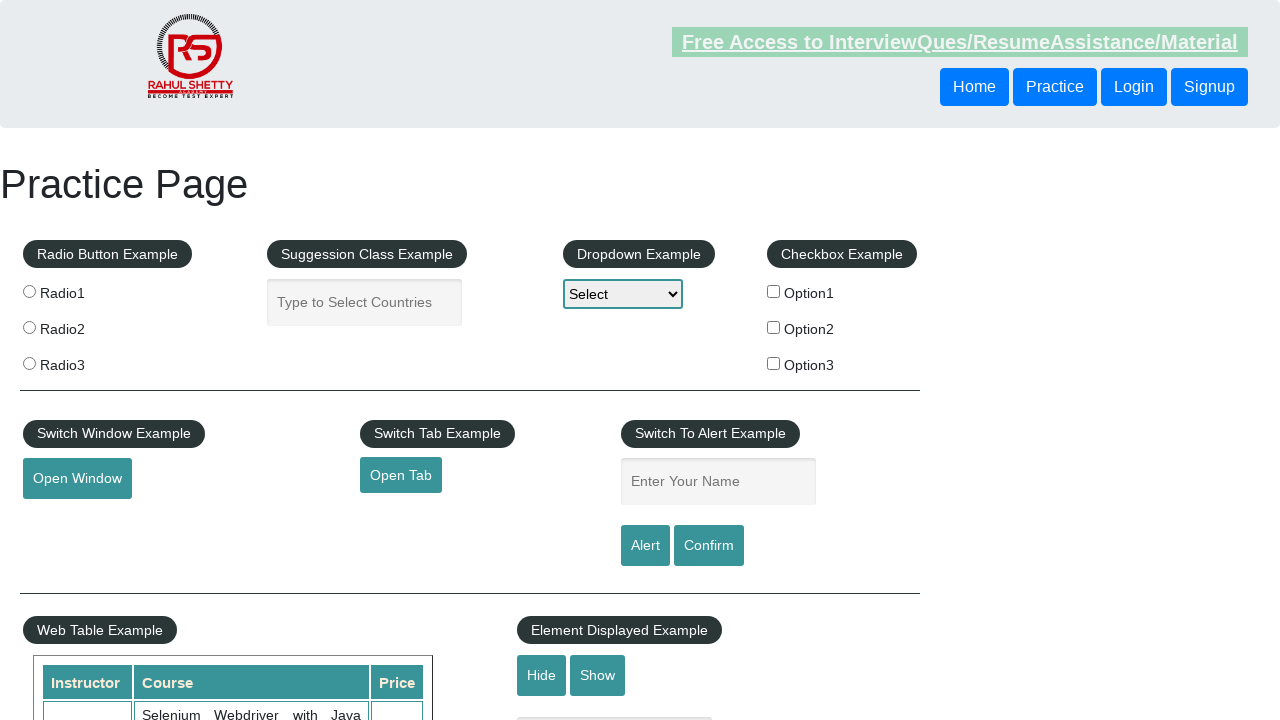

Counted total links on page
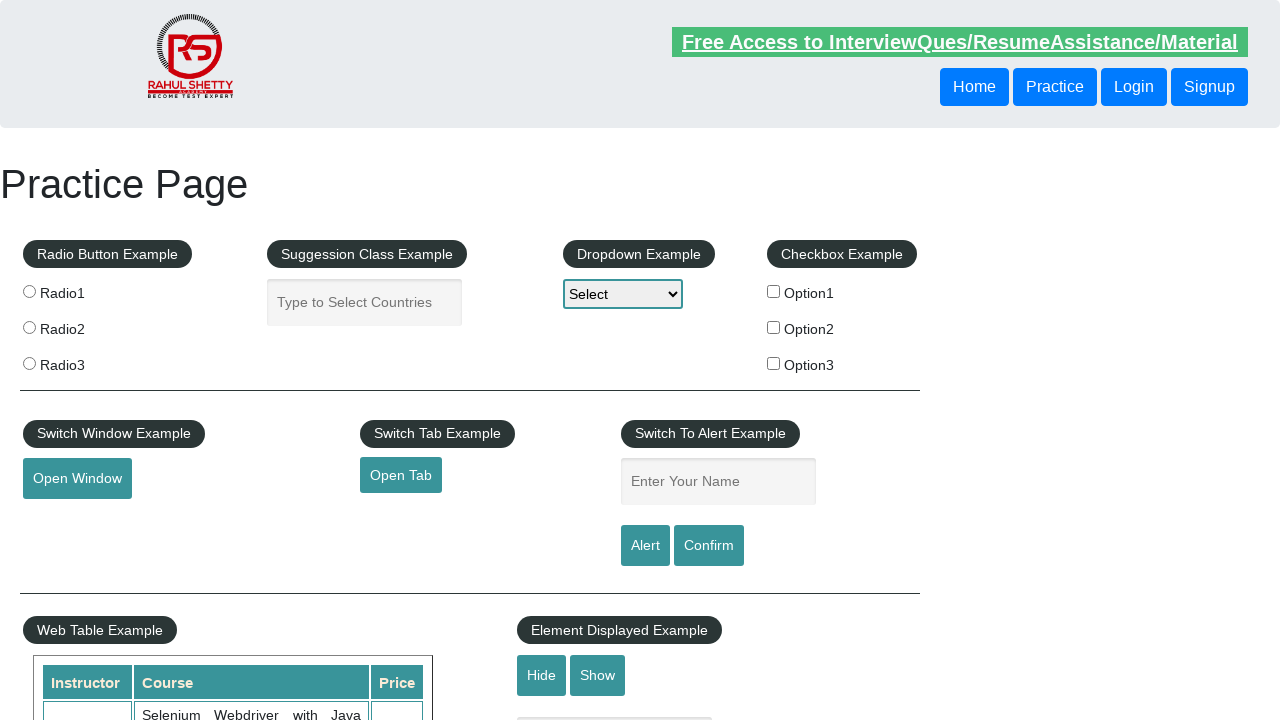

Located footer section
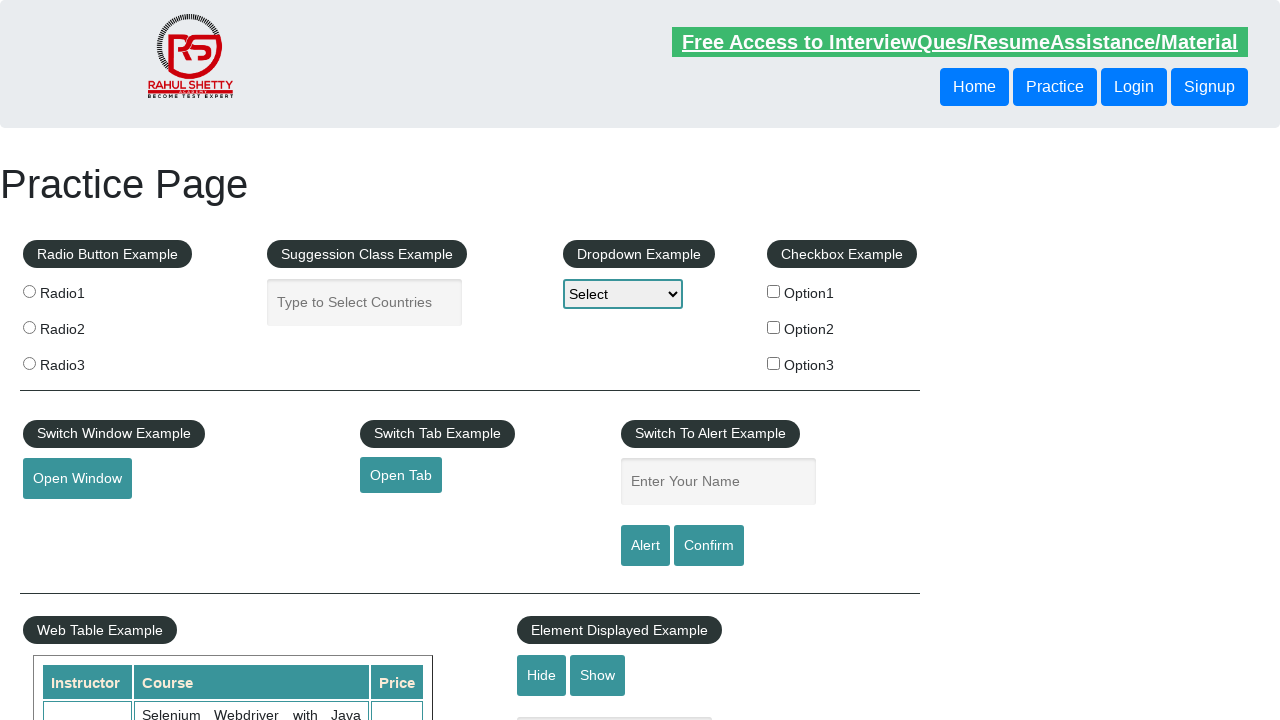

Counted links in footer
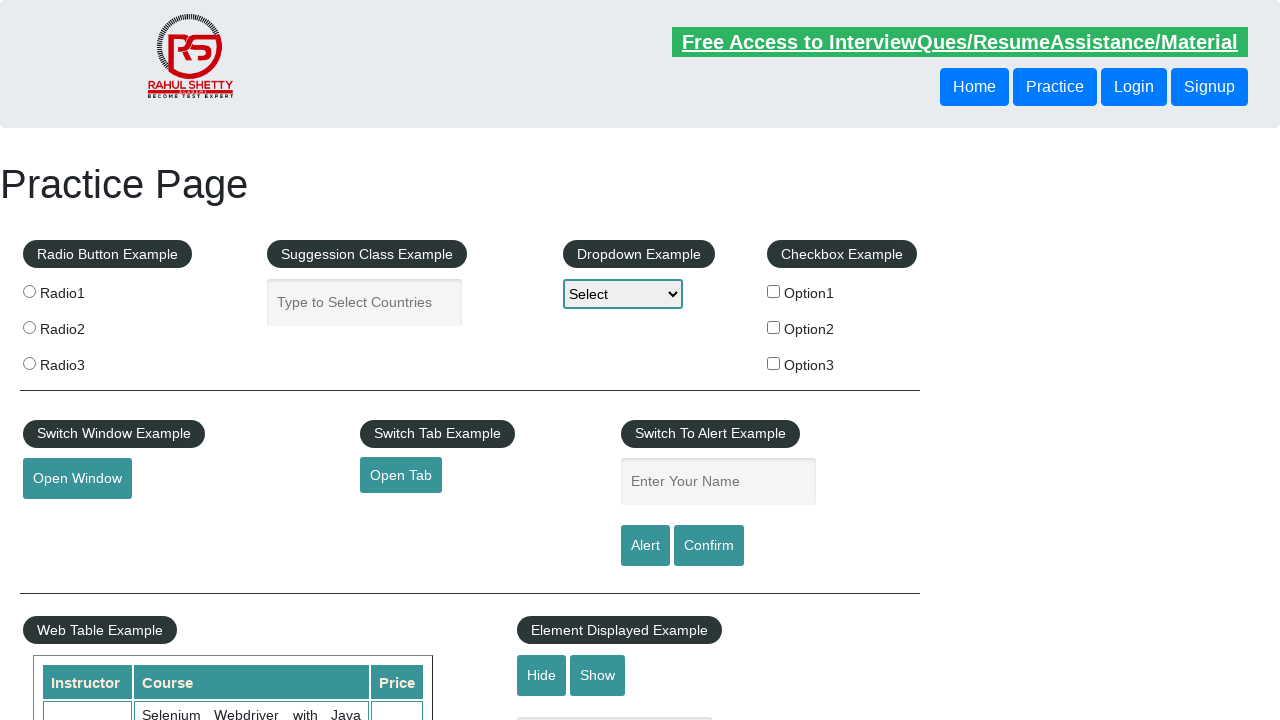

Located first column of footer
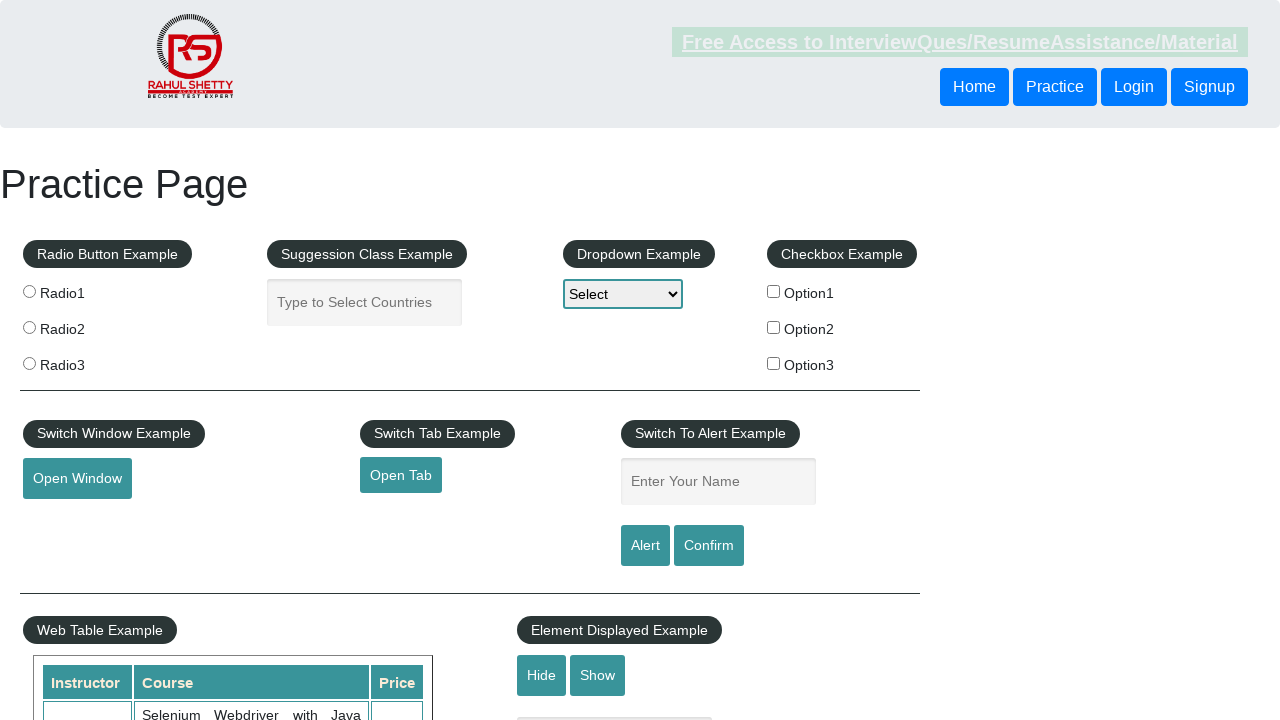

Counted links in first column
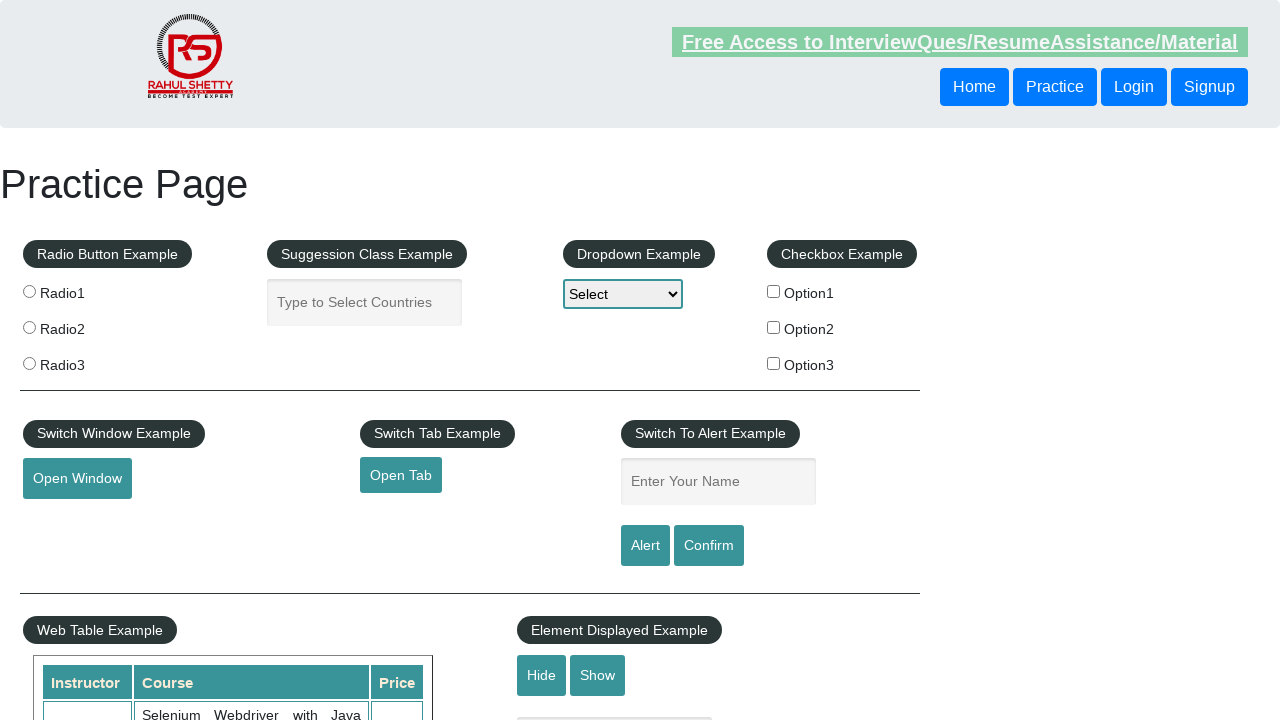

Located link 1 in first column
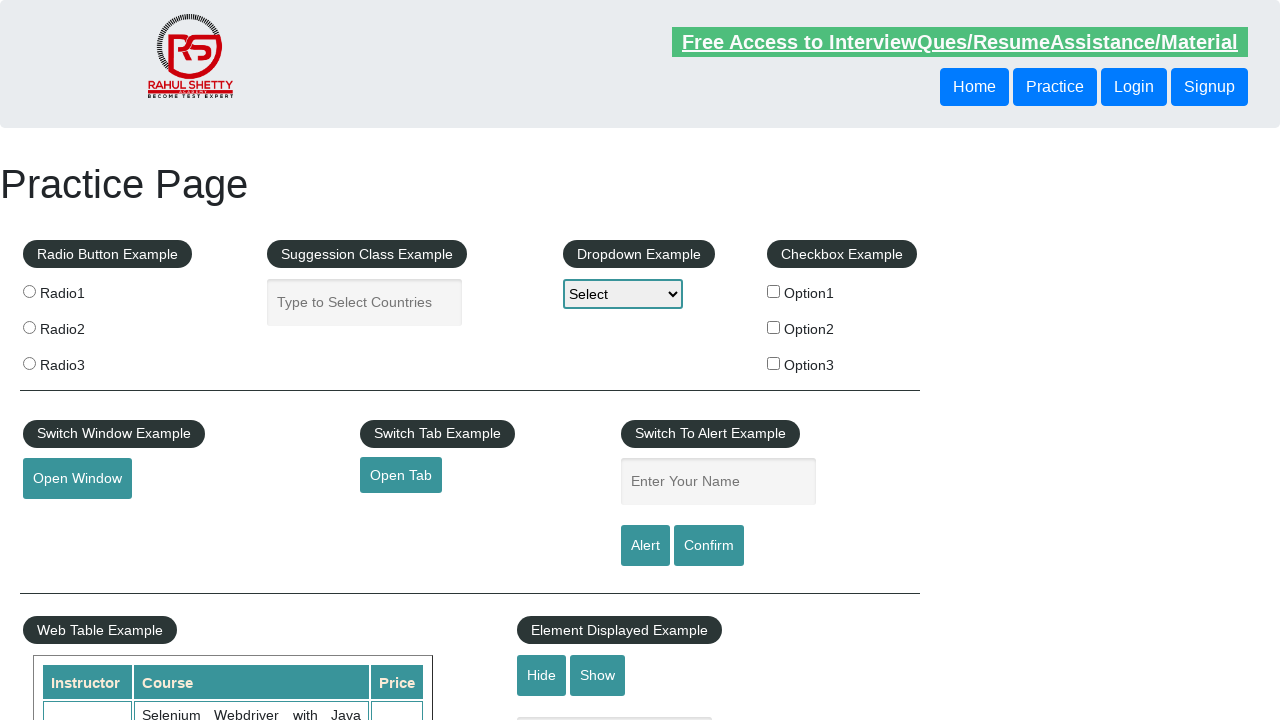

Opened link 1 in new tab at (68, 520) on #gf-BIG >> xpath=//table/tbody/tr/td[1]/ul >> a[href] >> nth=1
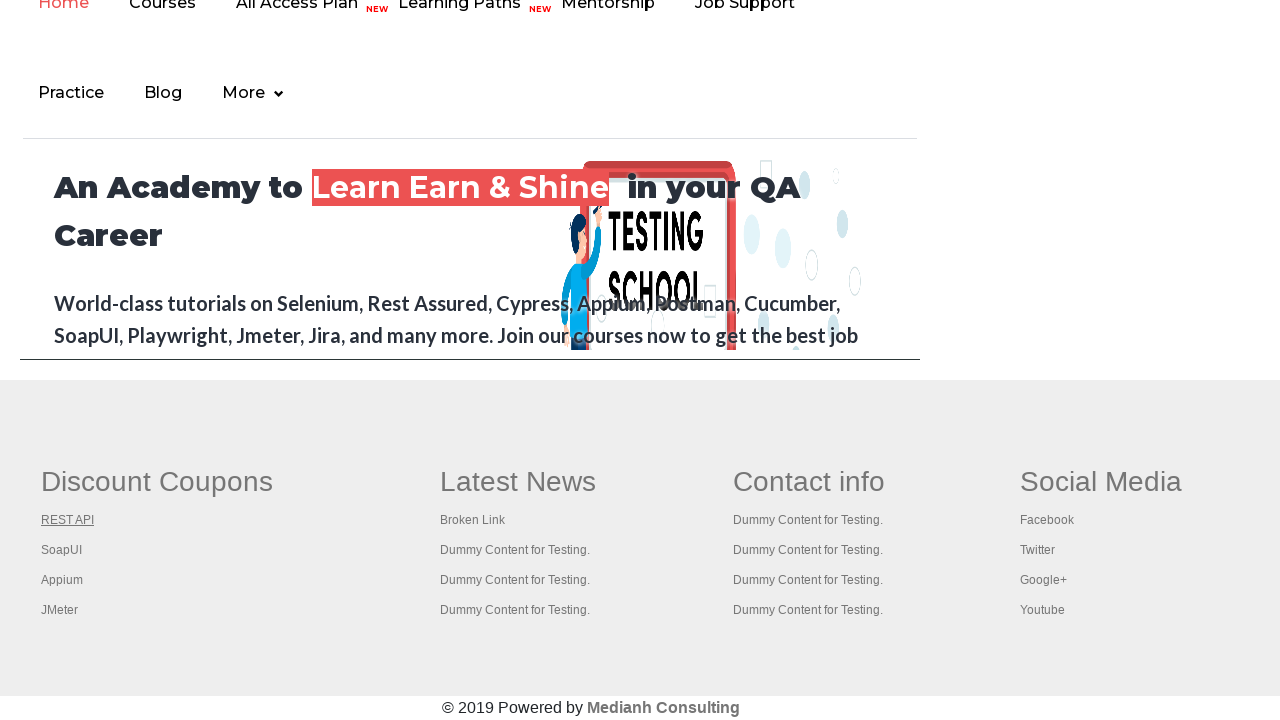

New tab page 1 loaded
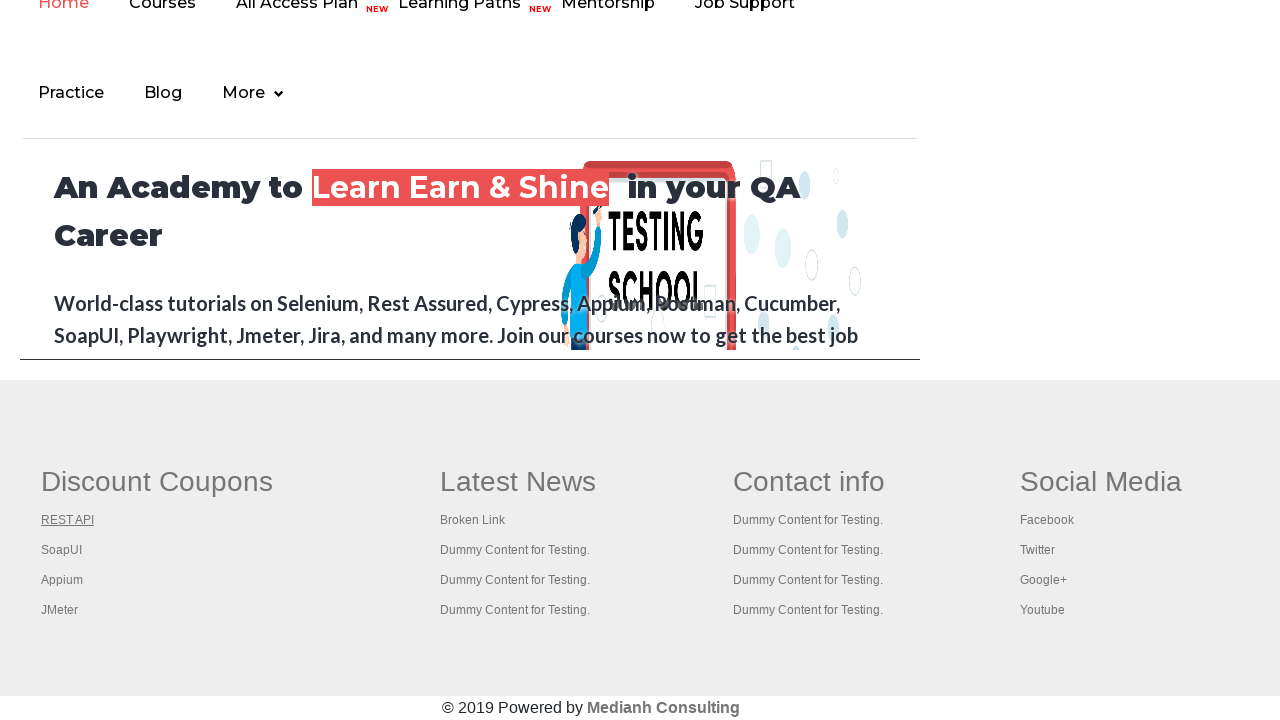

Retrieved page title: REST API Tutorial
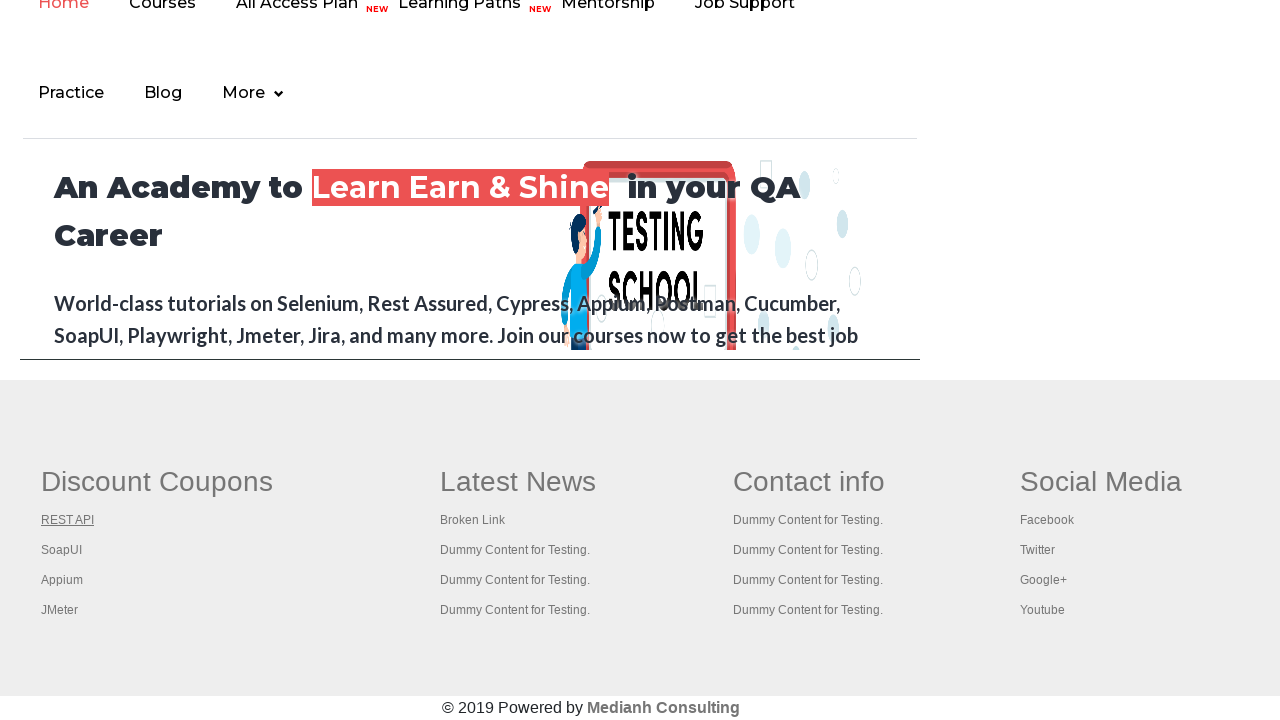

Closed tab for link 1
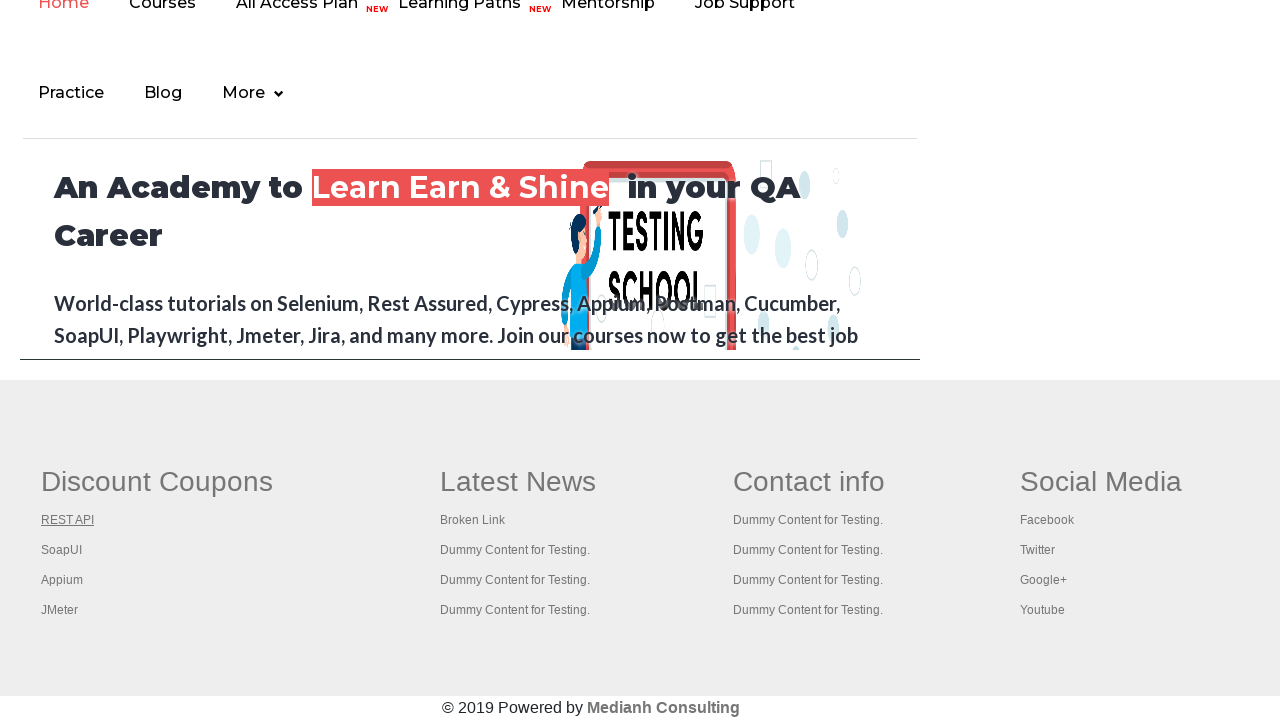

Located link 2 in first column
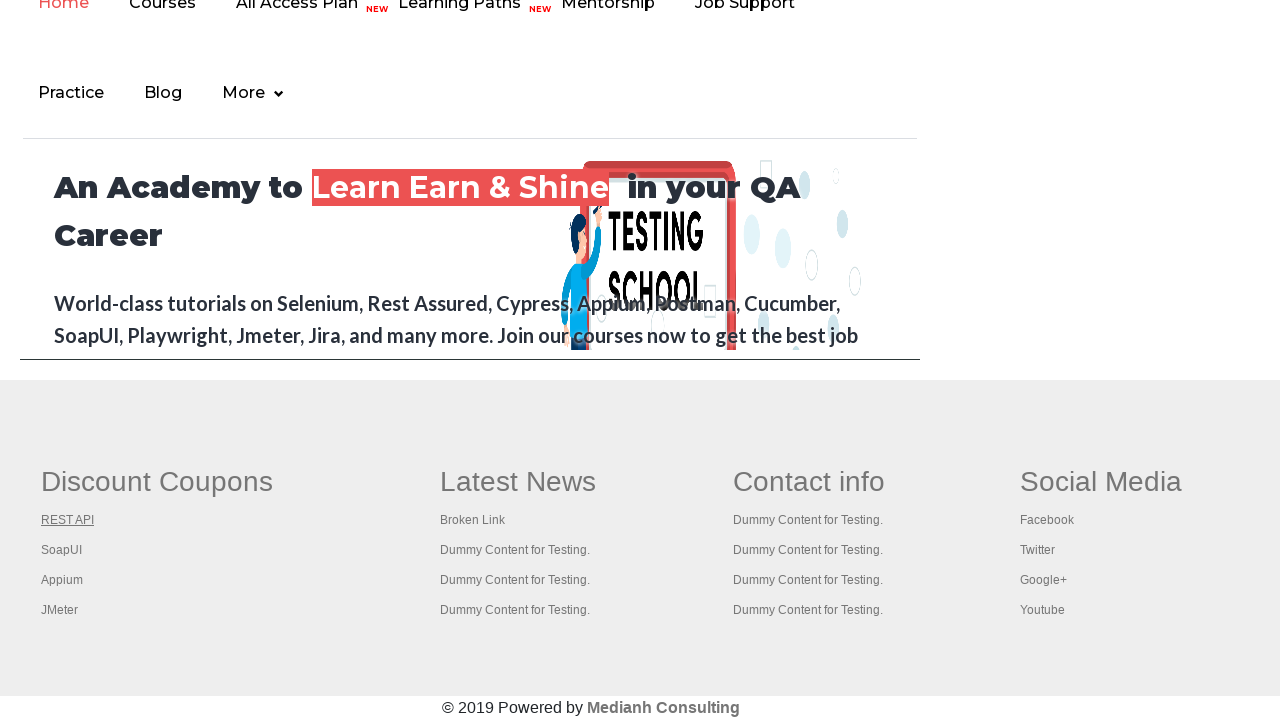

Opened link 2 in new tab at (62, 550) on #gf-BIG >> xpath=//table/tbody/tr/td[1]/ul >> a[href] >> nth=2
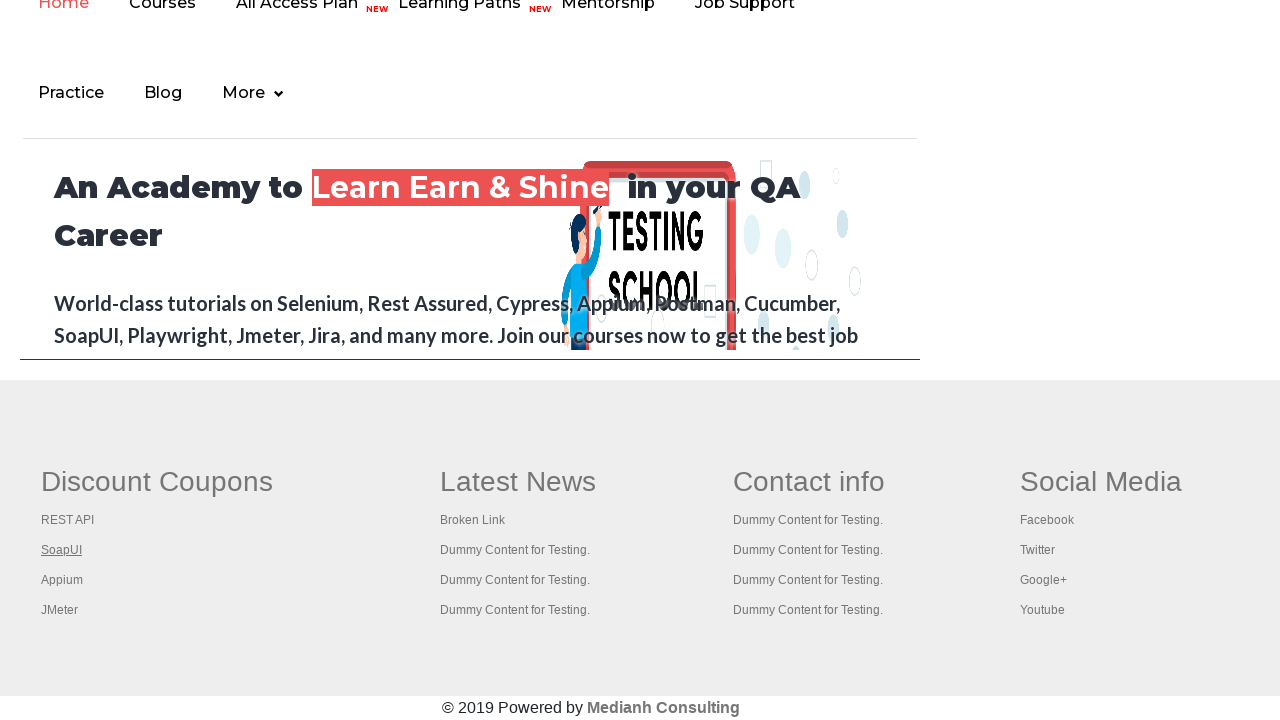

New tab page 2 loaded
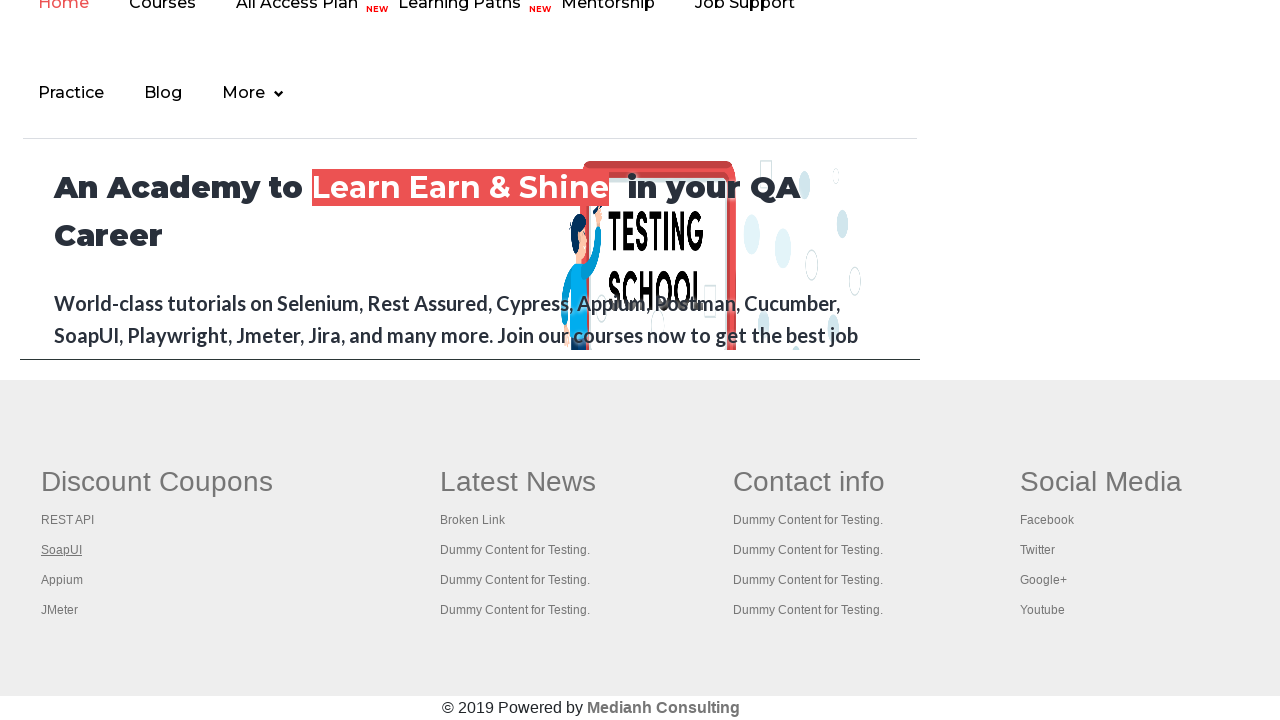

Retrieved page title: The World’s Most Popular API Testing Tool | SoapUI
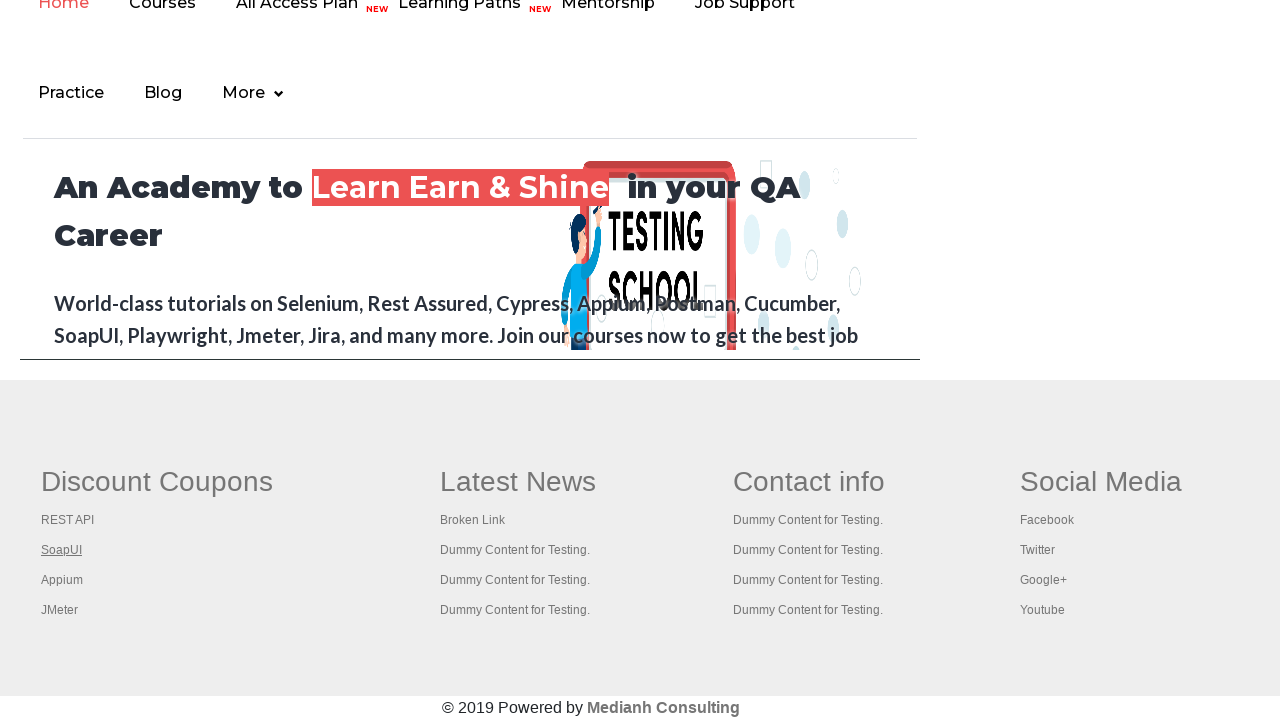

Closed tab for link 2
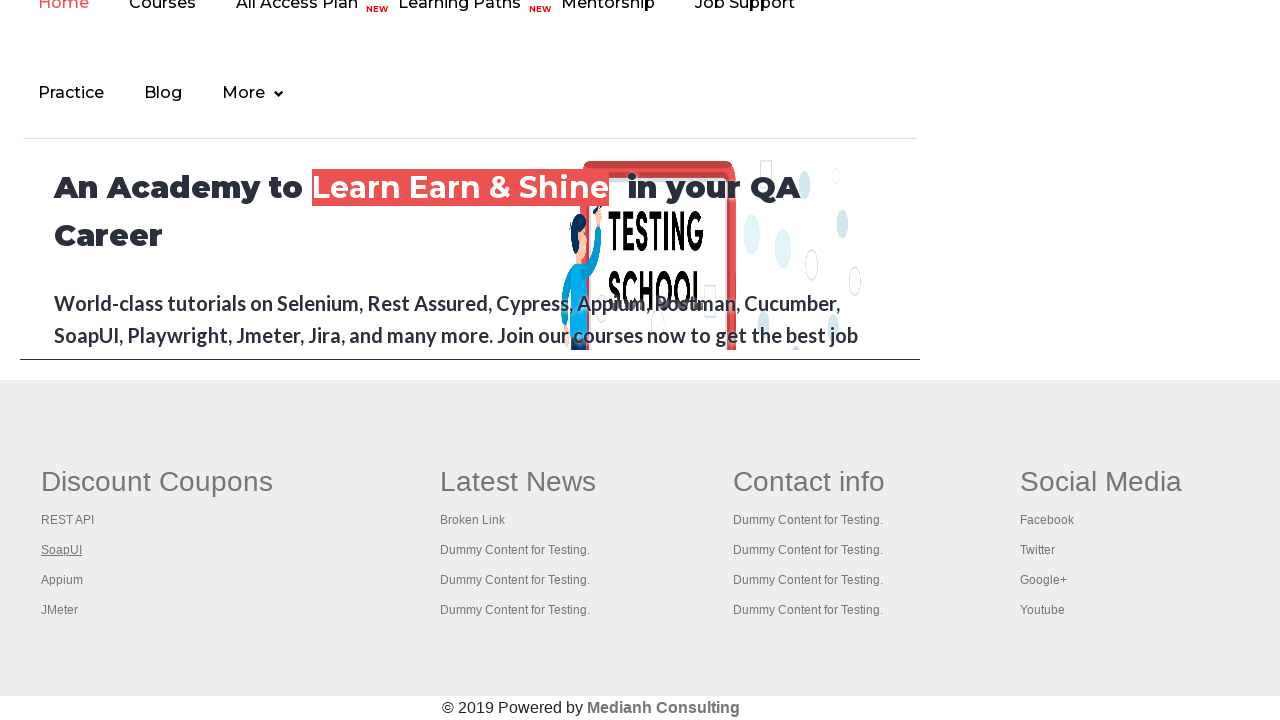

Located link 3 in first column
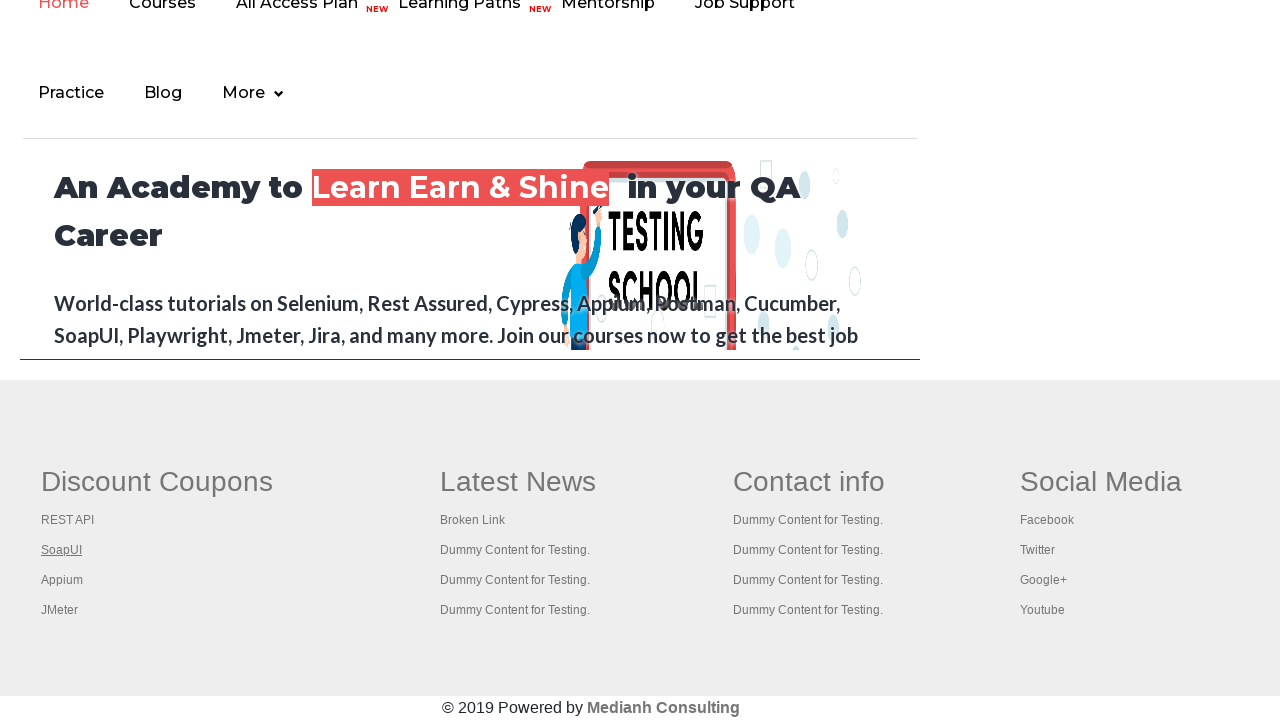

Opened link 3 in new tab at (62, 580) on #gf-BIG >> xpath=//table/tbody/tr/td[1]/ul >> a[href] >> nth=3
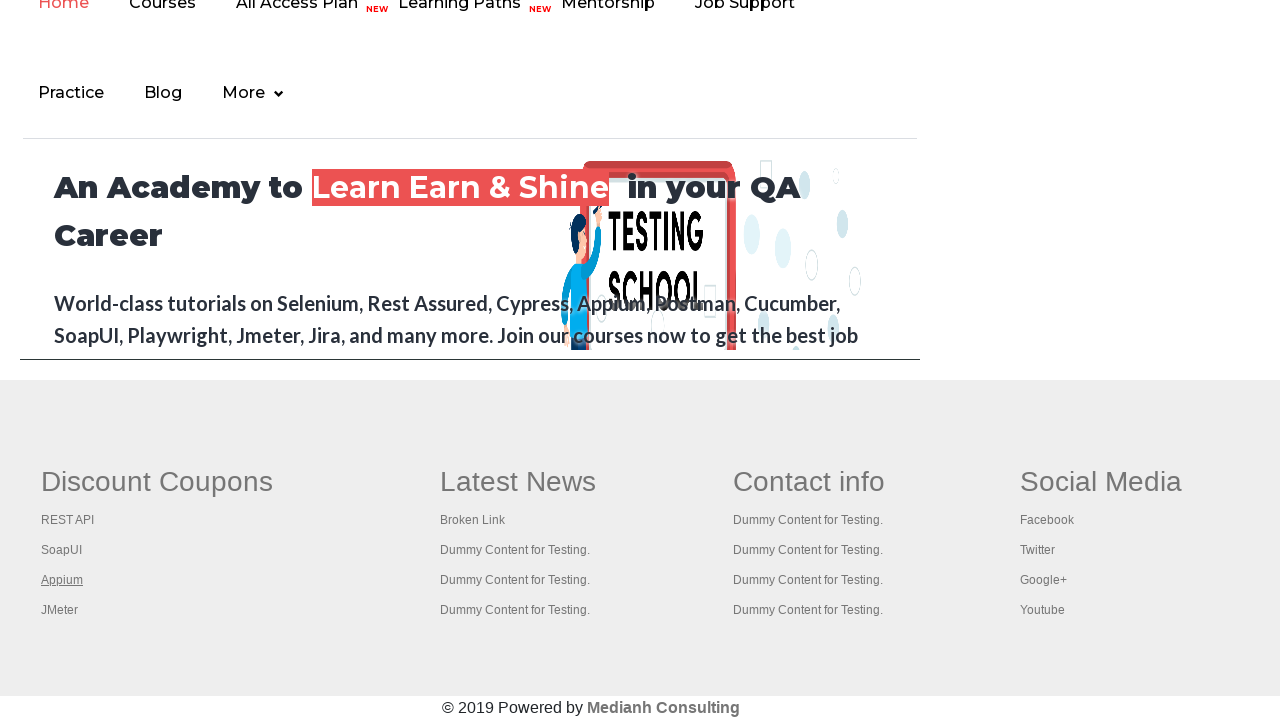

New tab page 3 loaded
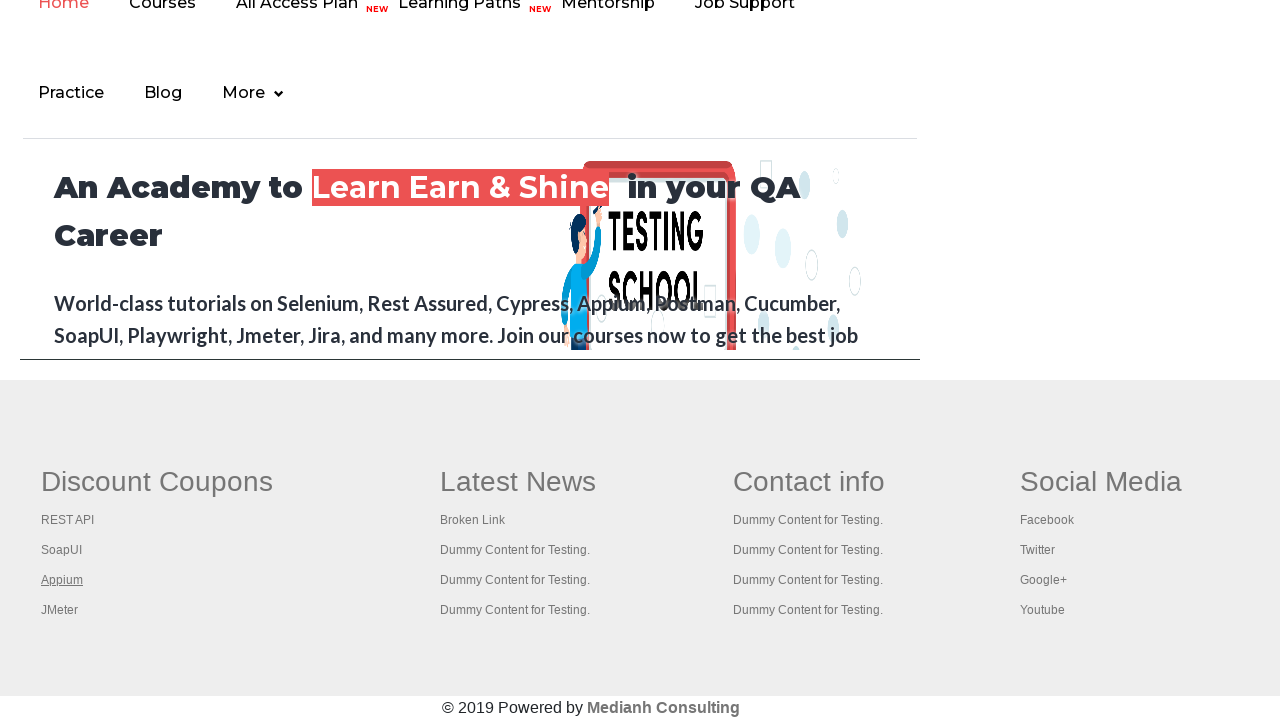

Retrieved page title: 
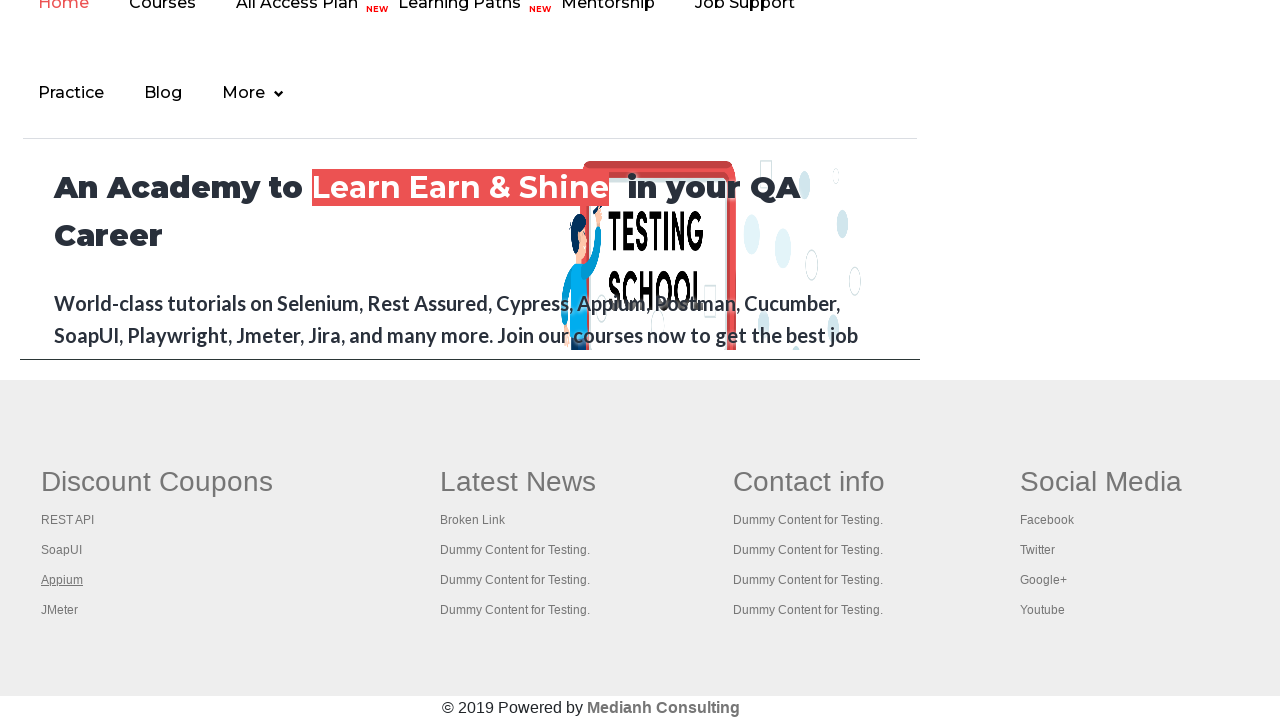

Closed tab for link 3
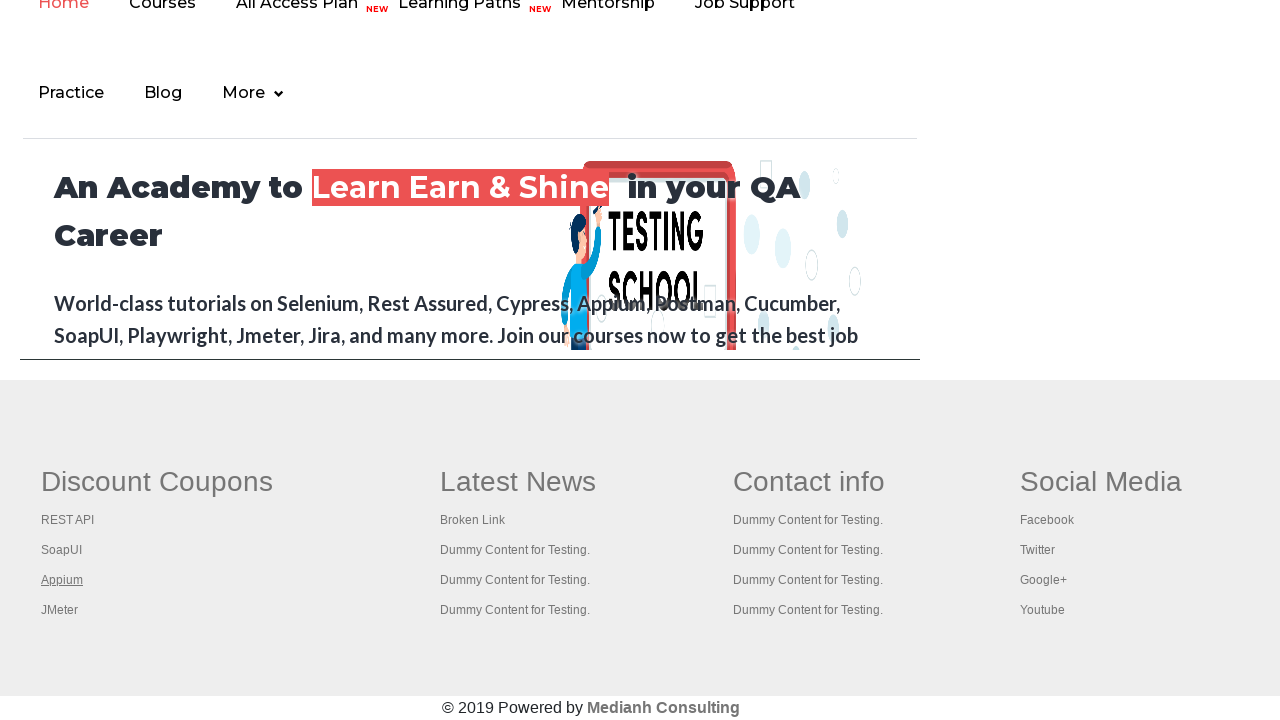

Located link 4 in first column
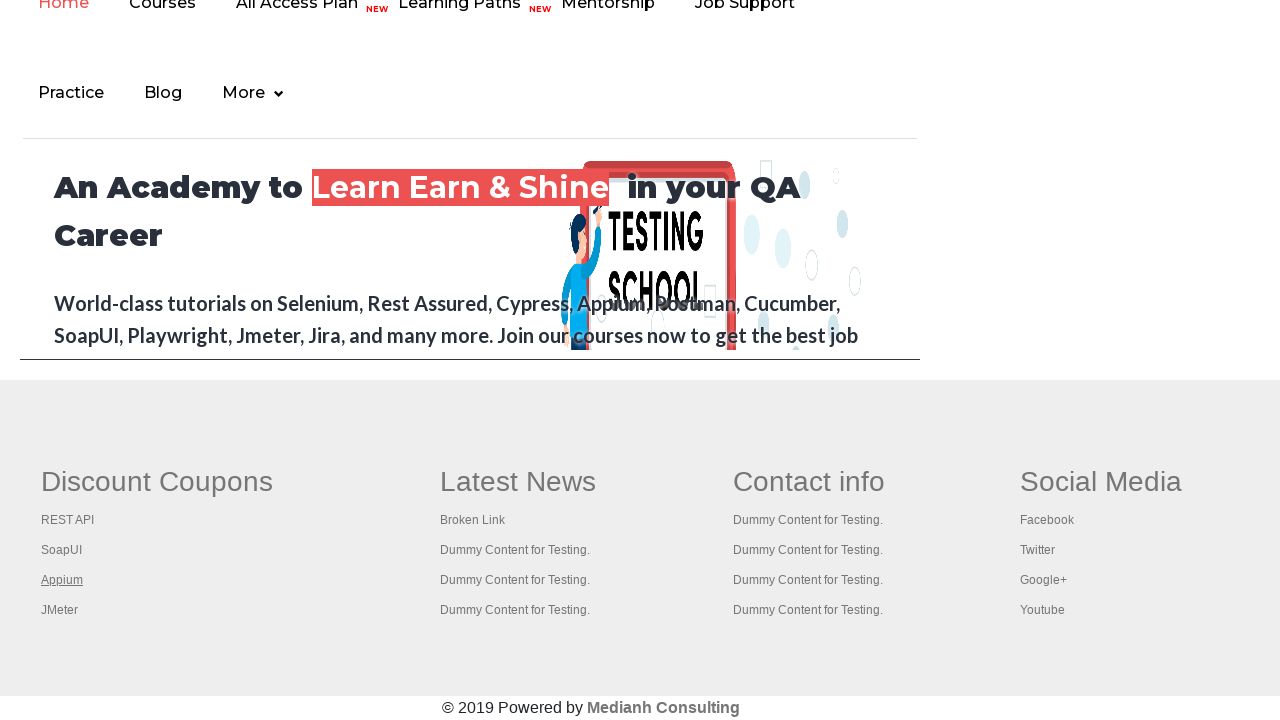

Opened link 4 in new tab at (60, 610) on #gf-BIG >> xpath=//table/tbody/tr/td[1]/ul >> a[href] >> nth=4
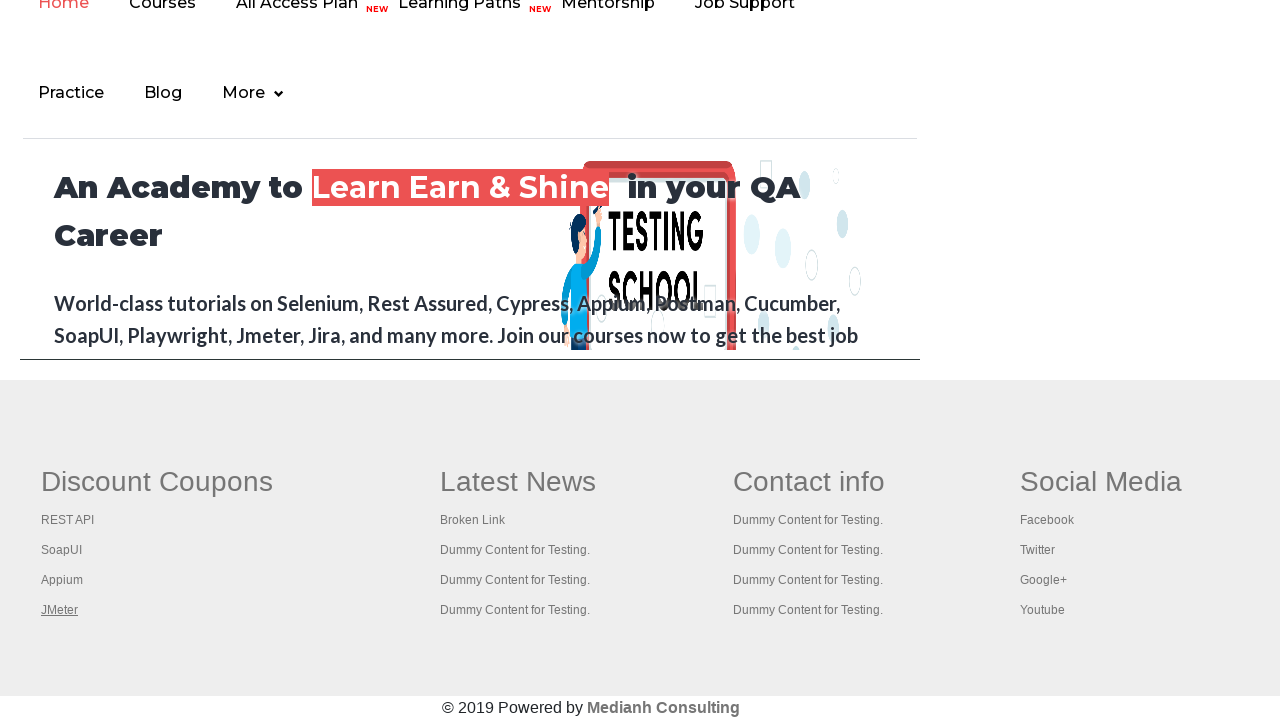

New tab page 4 loaded
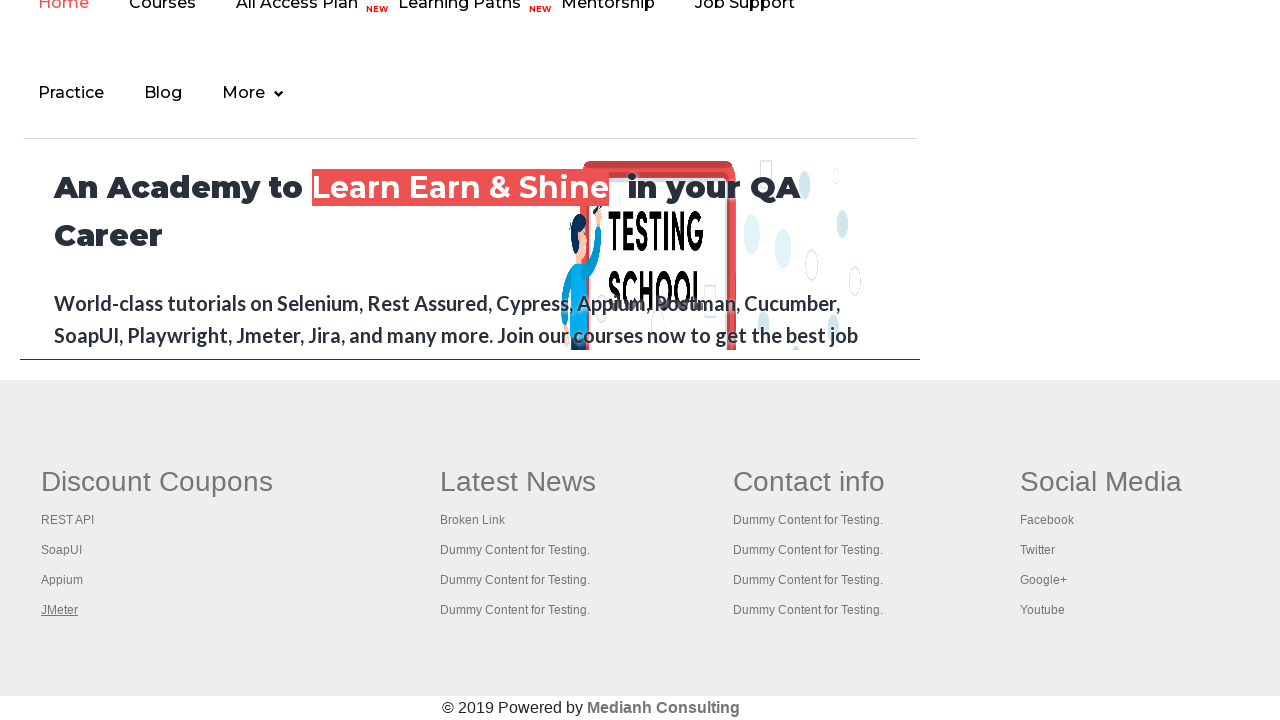

Retrieved page title: Apache JMeter - Apache JMeter™
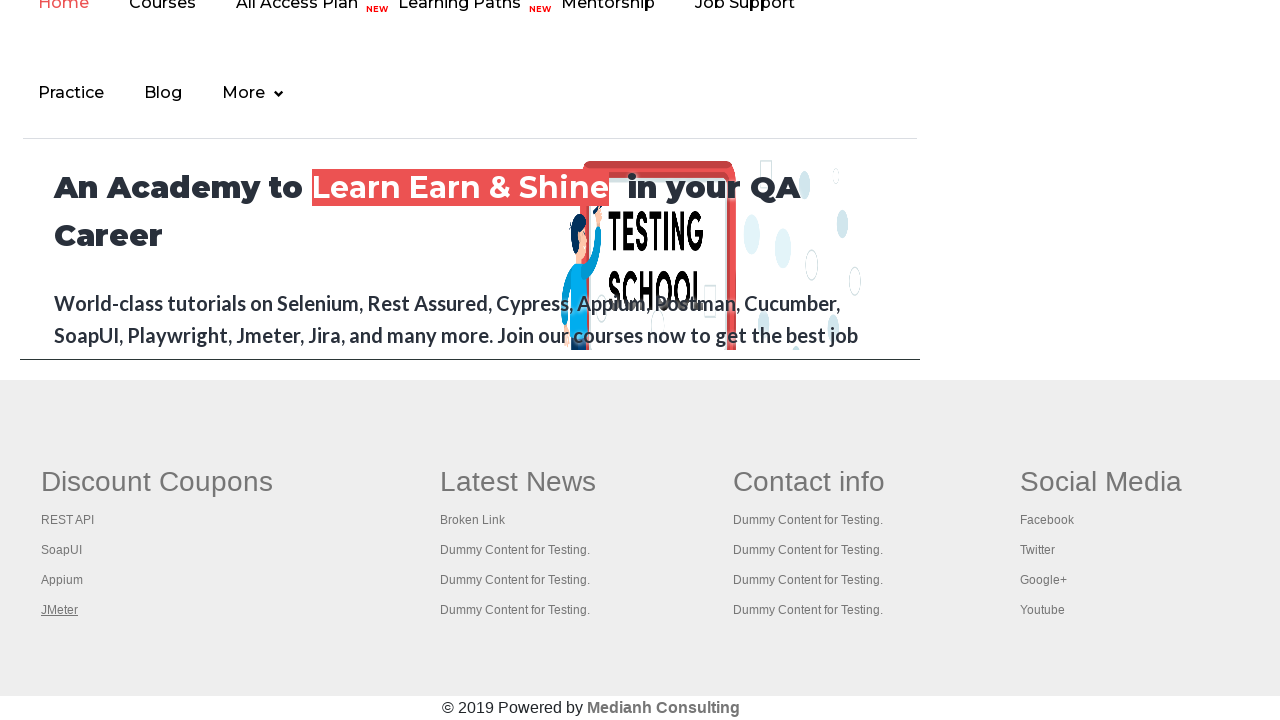

Closed tab for link 4
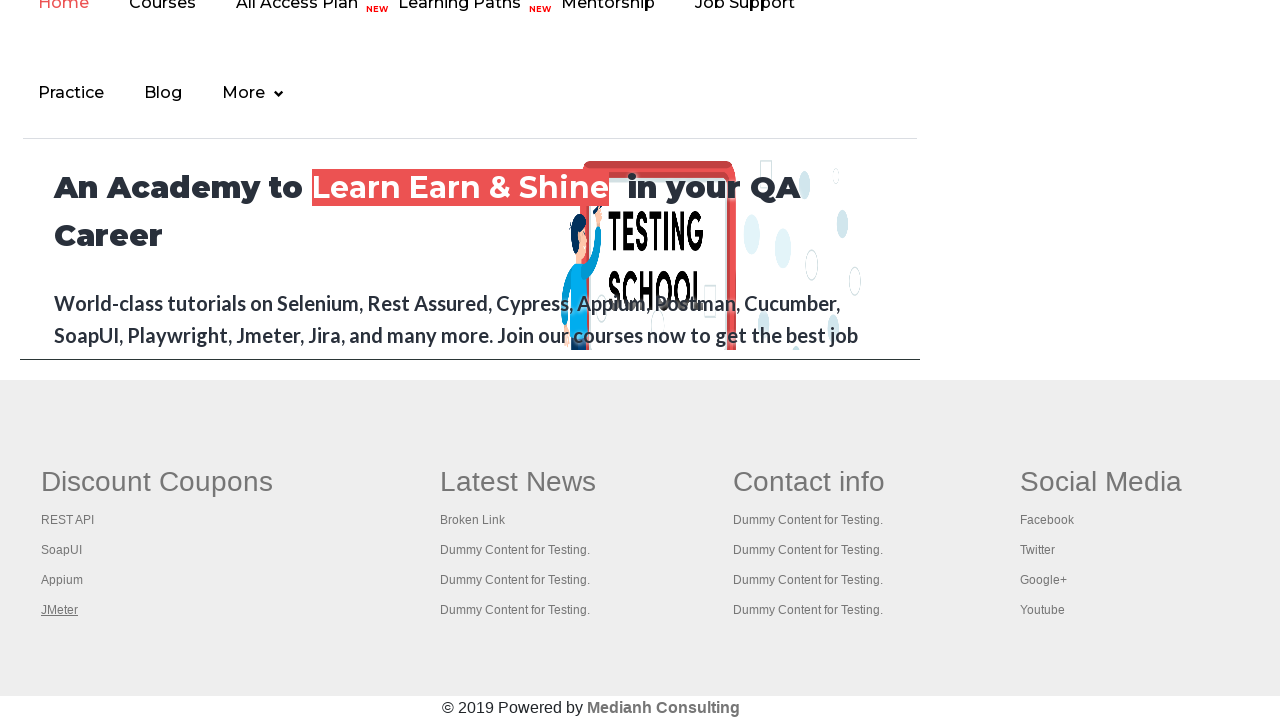

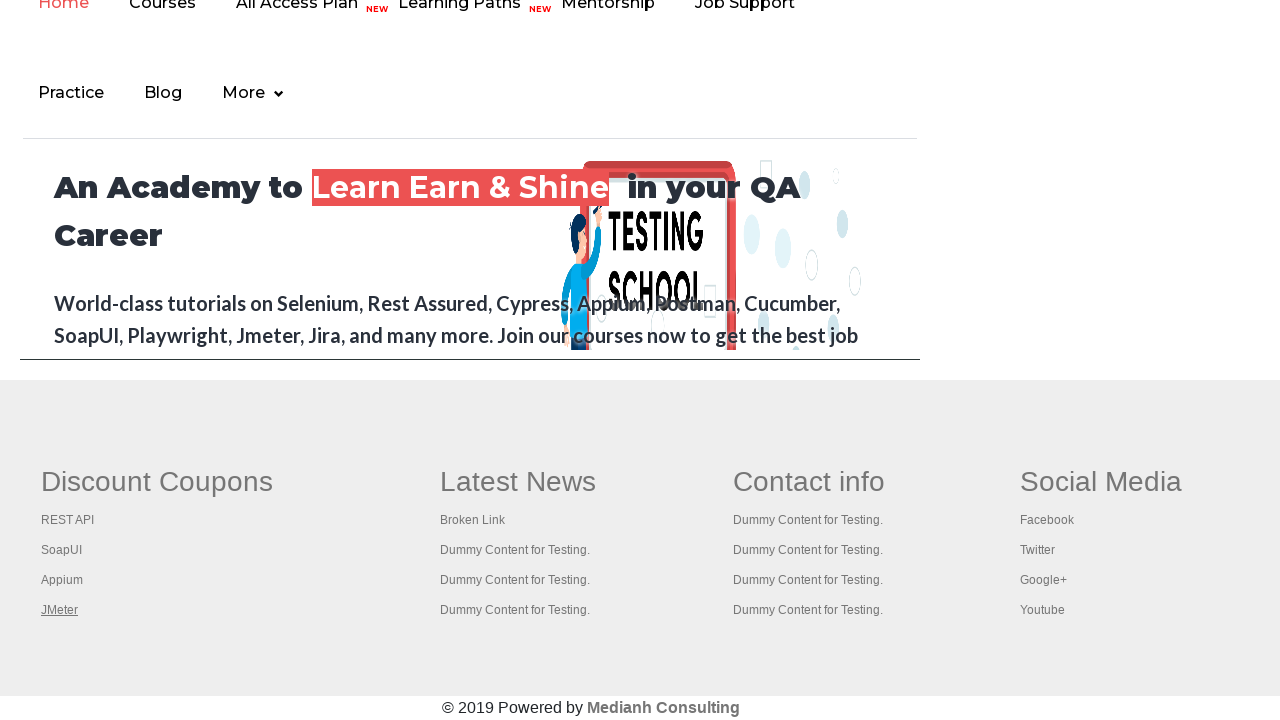